Tests product dropdown selection by selecting different product options and verifying the selections are applied correctly

Starting URL: https://cac-tat.s3.eu-central-1.amazonaws.com/index.html

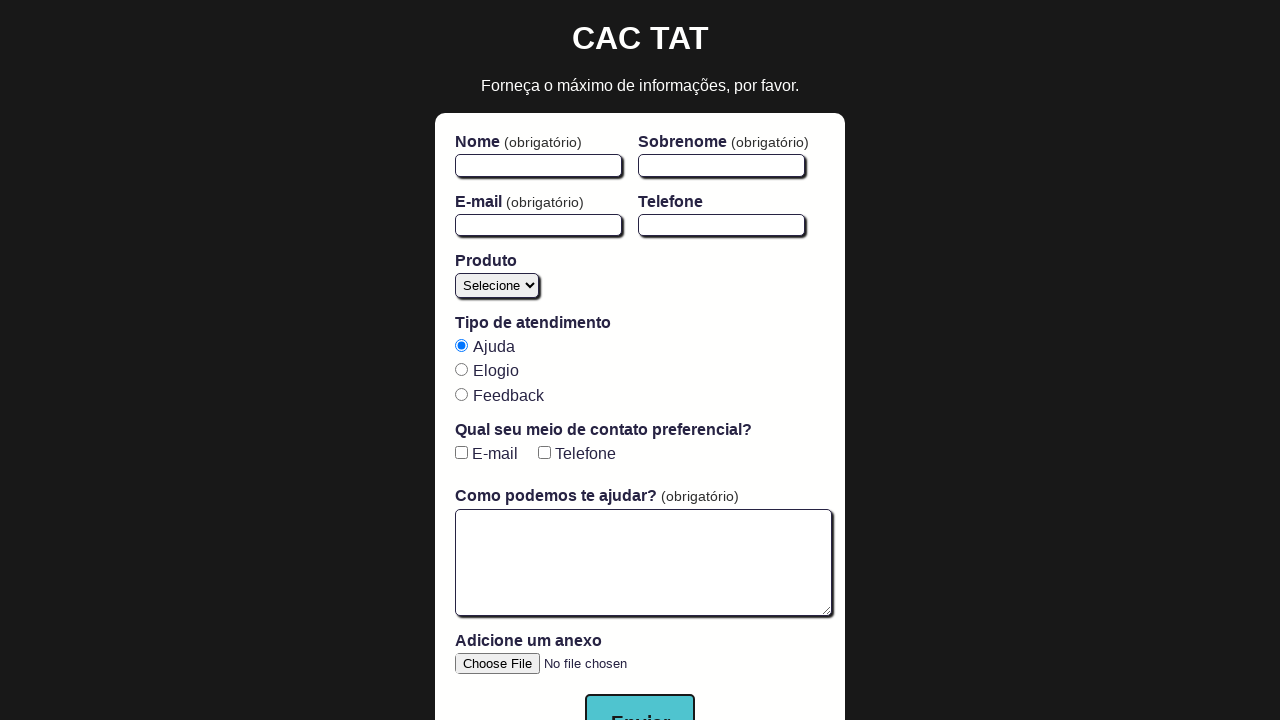

Navigated to the product selection test page
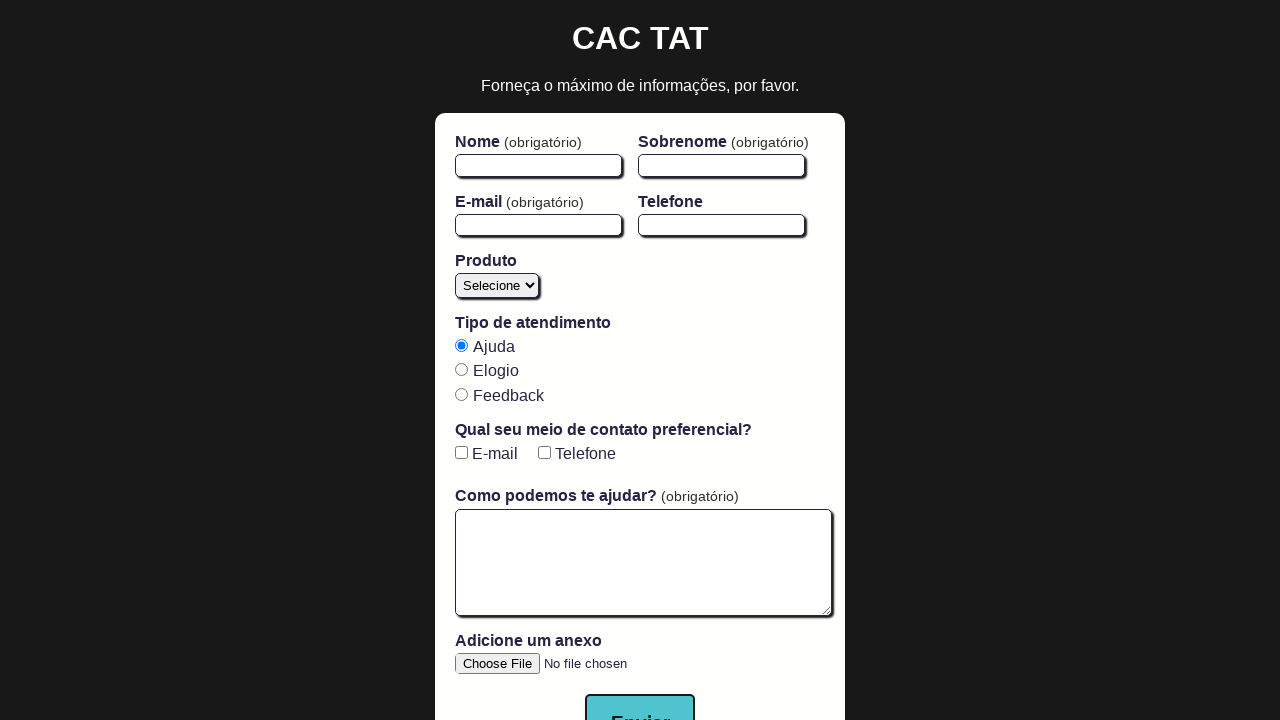

Selected 'Cursos' from the product dropdown on #product
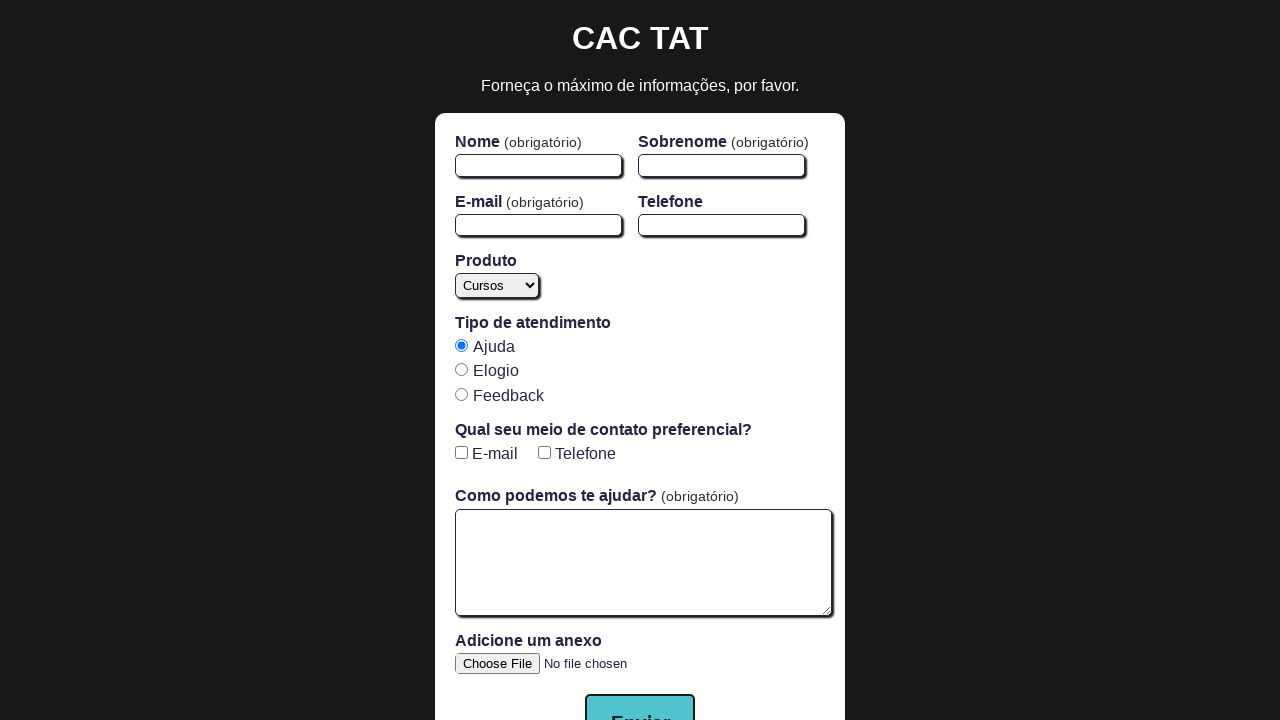

Selected 'Mentoria' from the product dropdown on #product
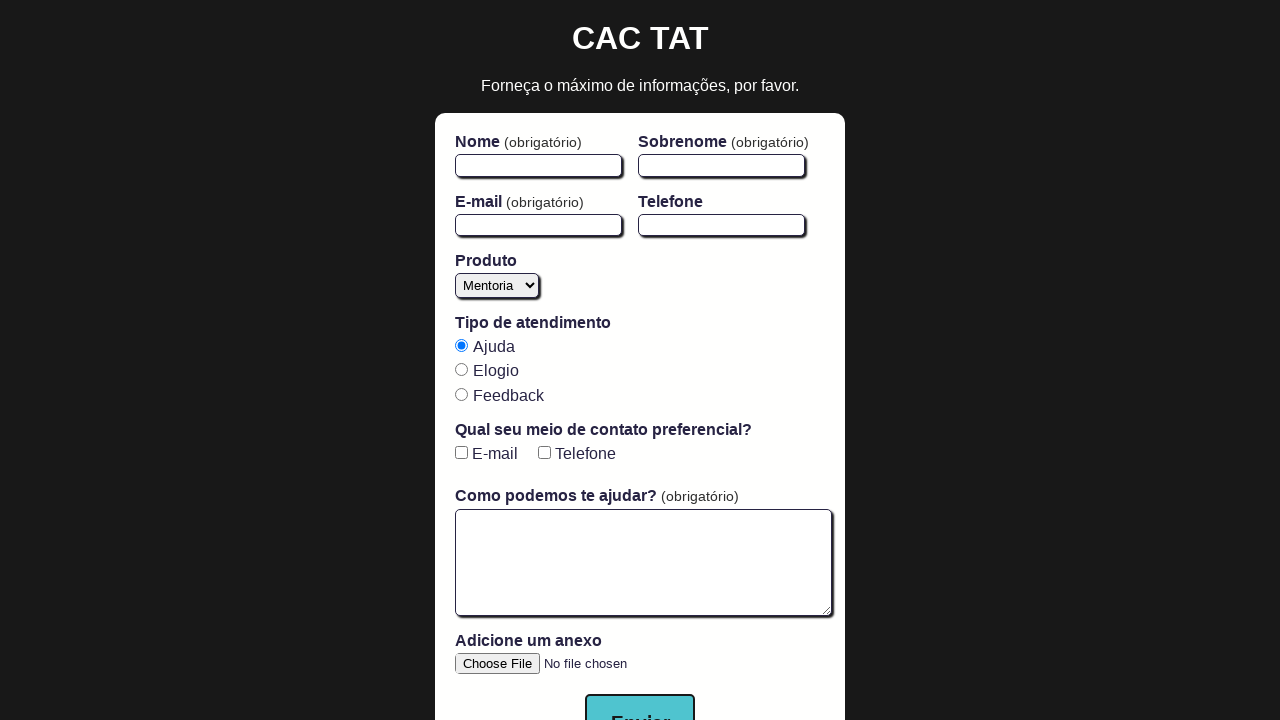

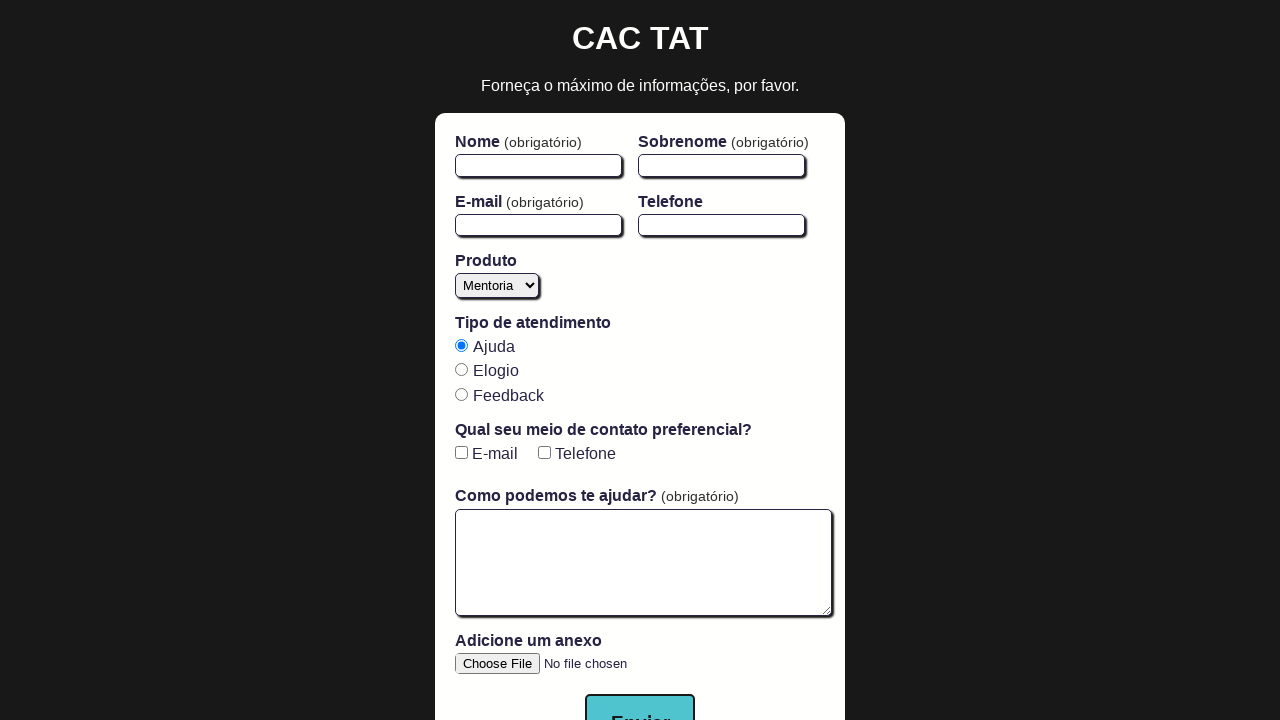